Tests handling of disabled/non-interactable elements by waiting for a password field to be visible and then attempting to fill it, using JavaScript execution as a fallback if the element is not directly interactable.

Starting URL: https://seleniumpractise.blogspot.com/2016/09/how-to-work-with-disable-textbox-or.html

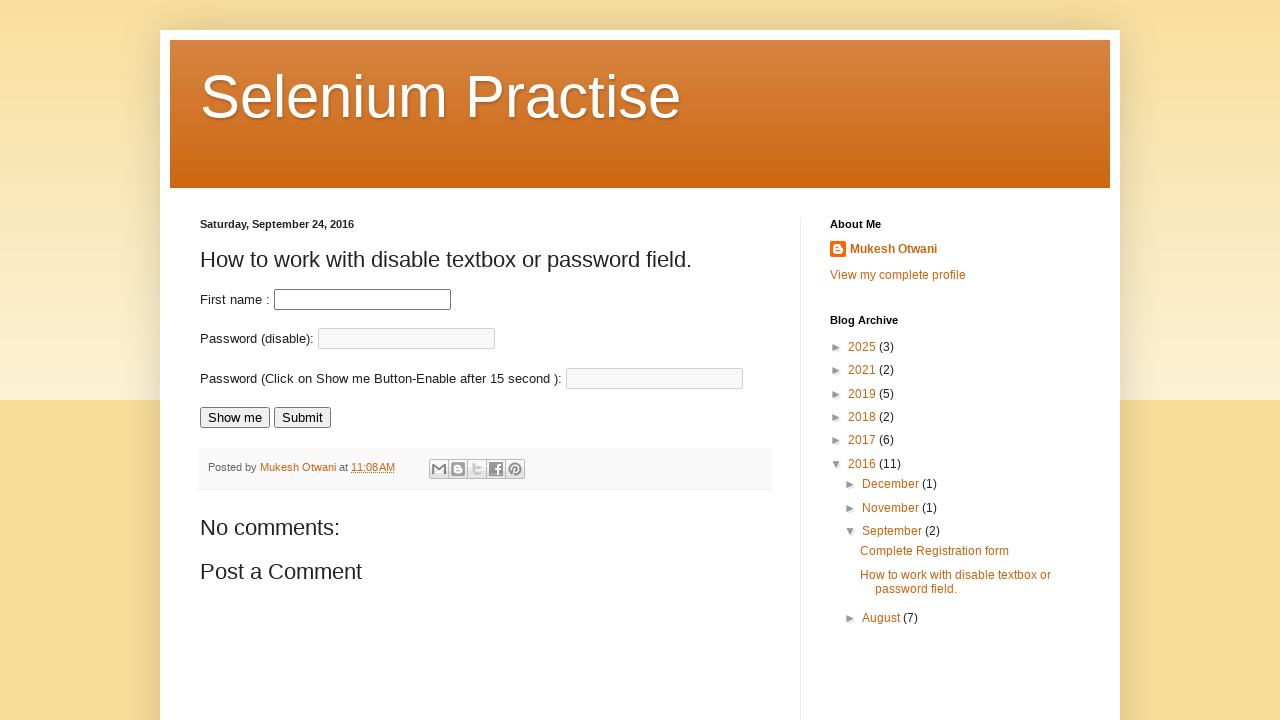

Navigated to the disabled textbox practice page
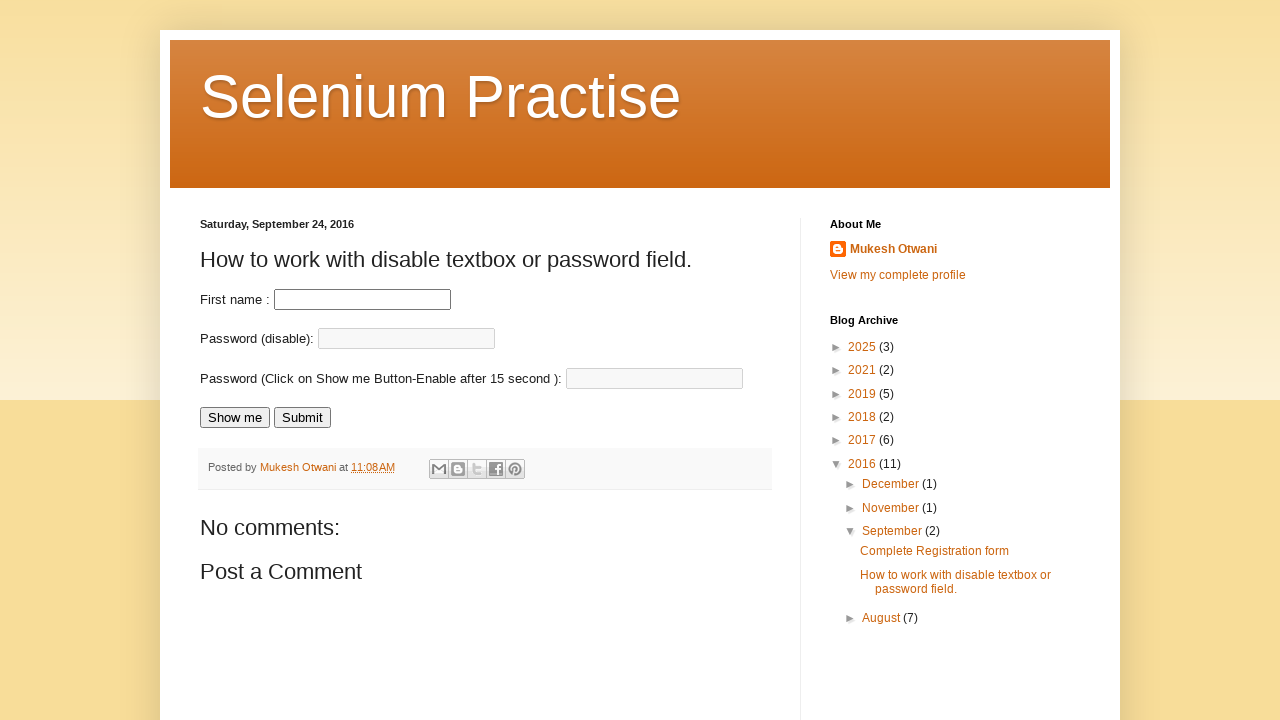

Password field became visible
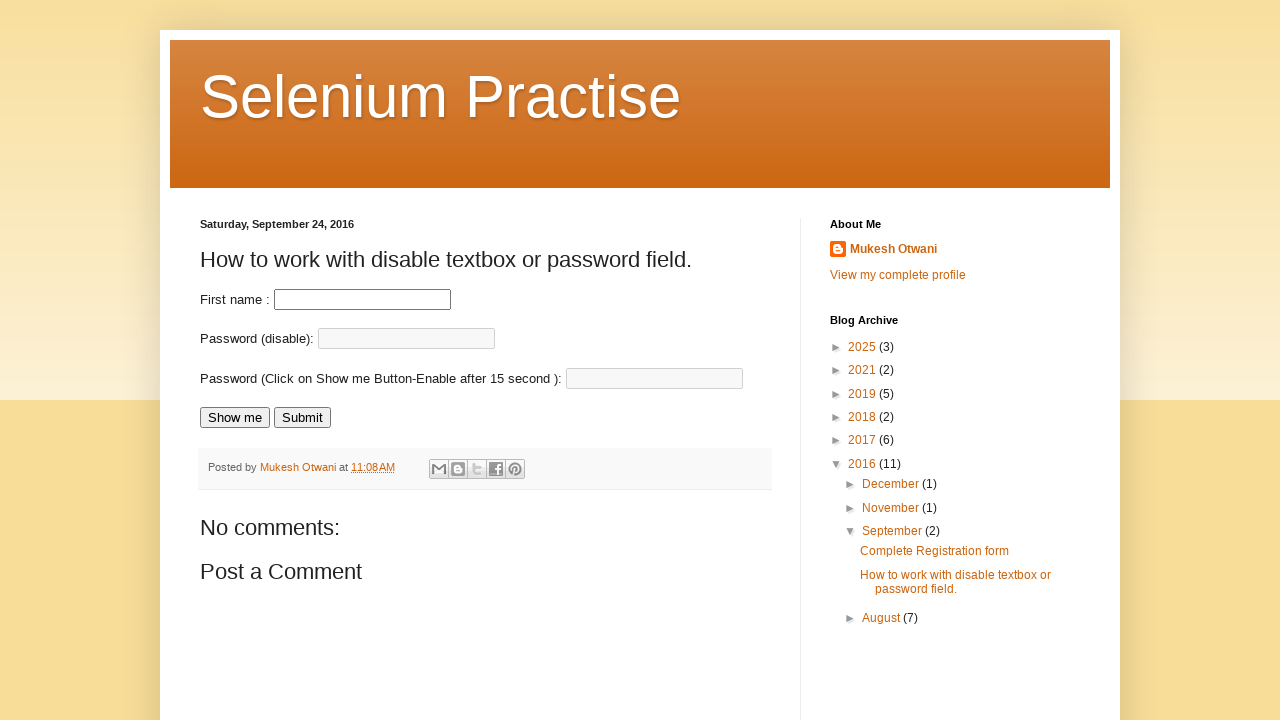

Password field was not directly interactable, used JavaScript to set value to 'Password Test JS' on #pass
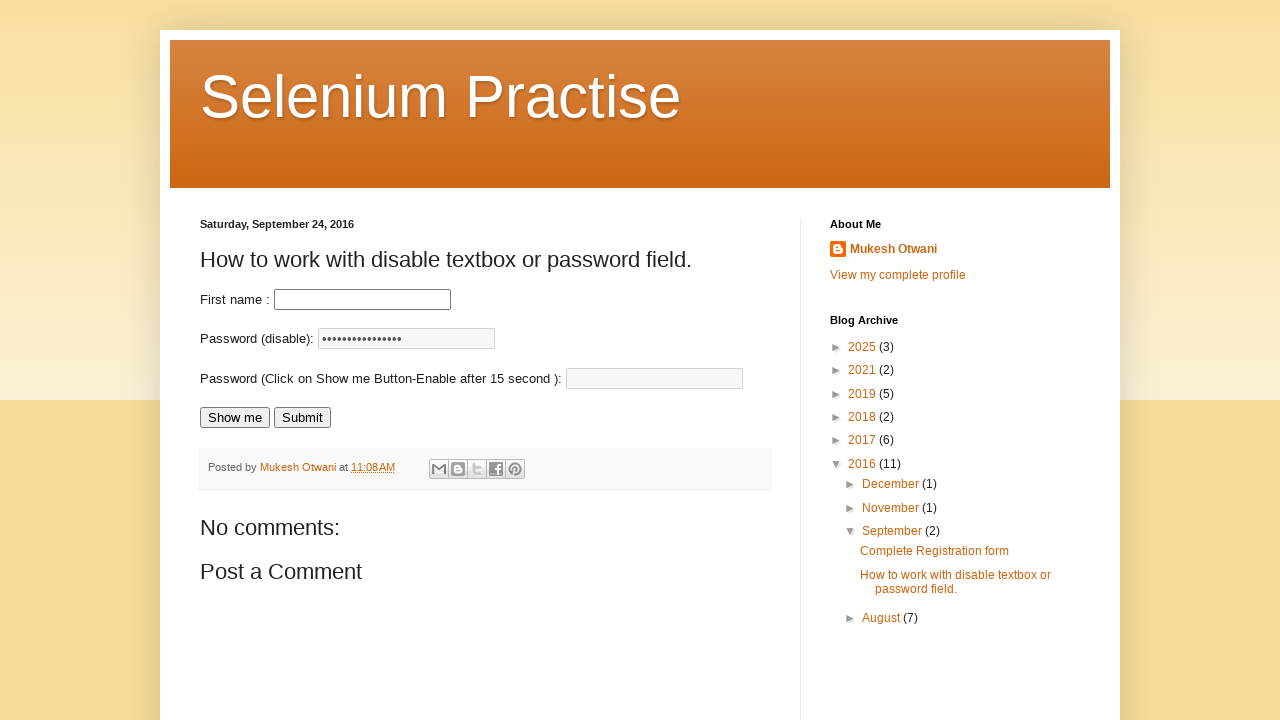

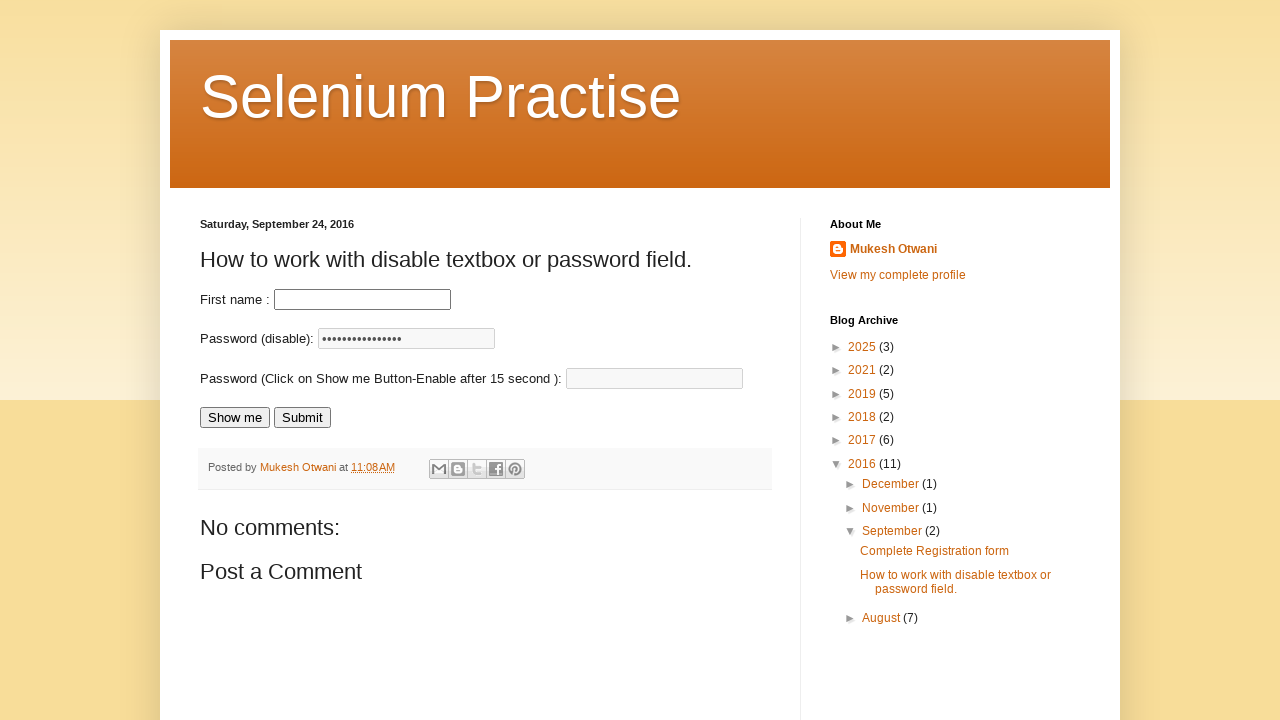